Tests search behavior with an empty search field by clicking the Go button without entering any query

Starting URL: https://movies-finder.firebaseapp.com/

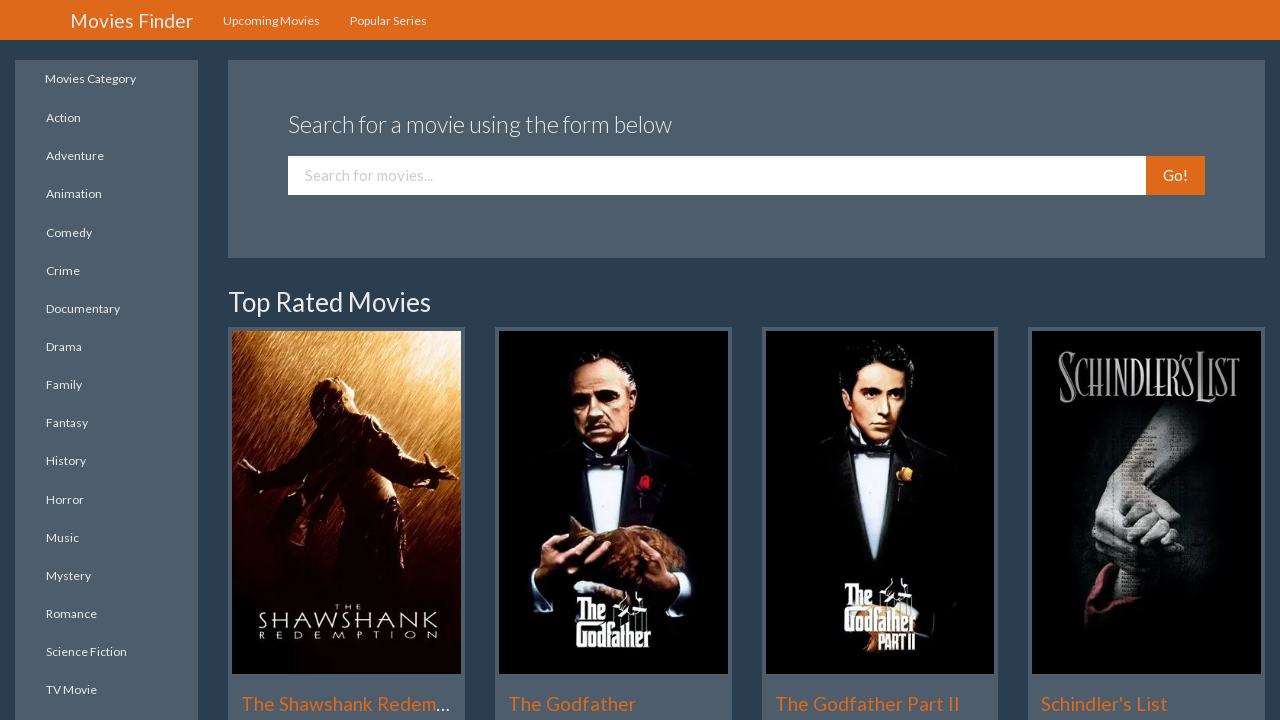

Search input field loaded
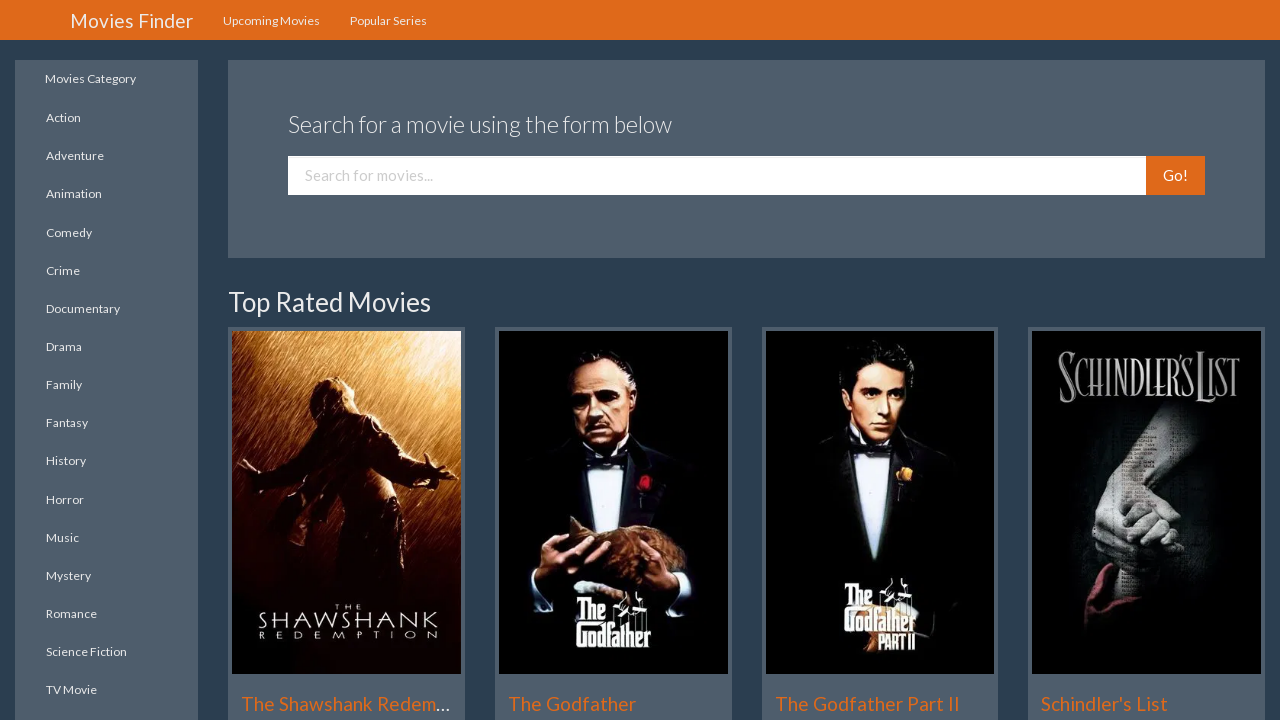

Clicked Go button without entering any search query at (1175, 176) on span.input-group-btn button.btn.btn-primary
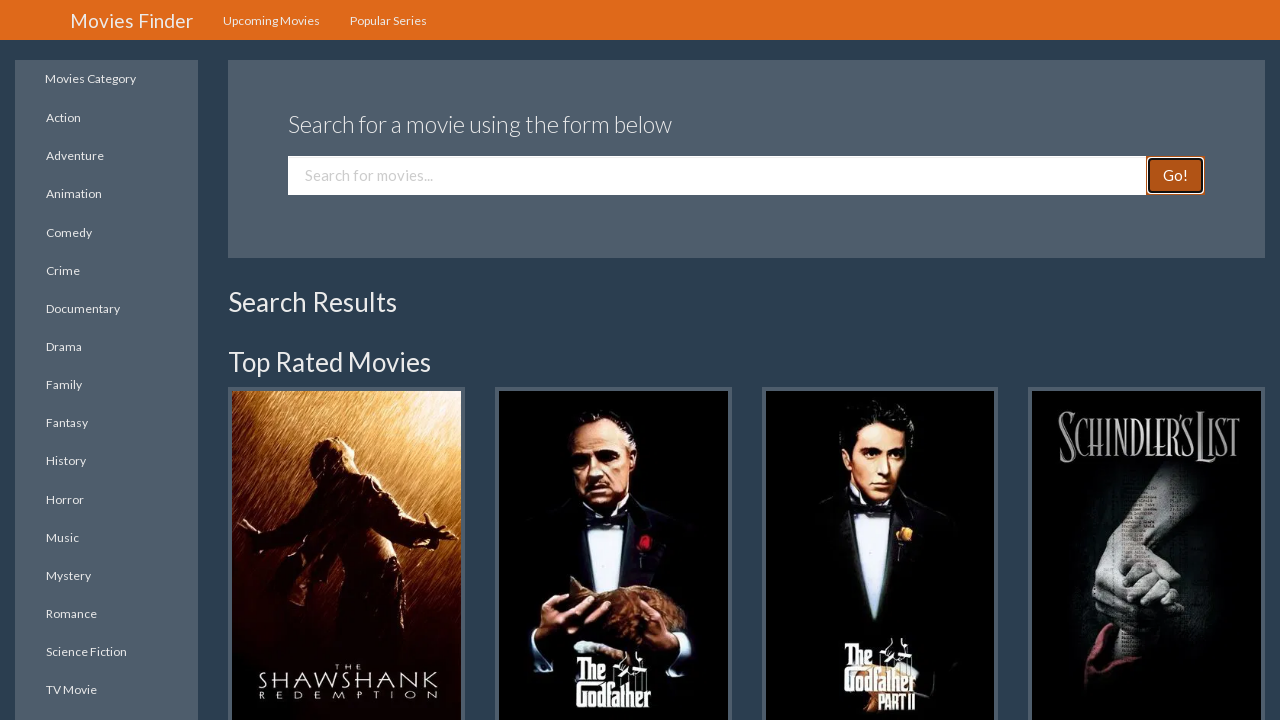

Waited 2 seconds for potential results to load
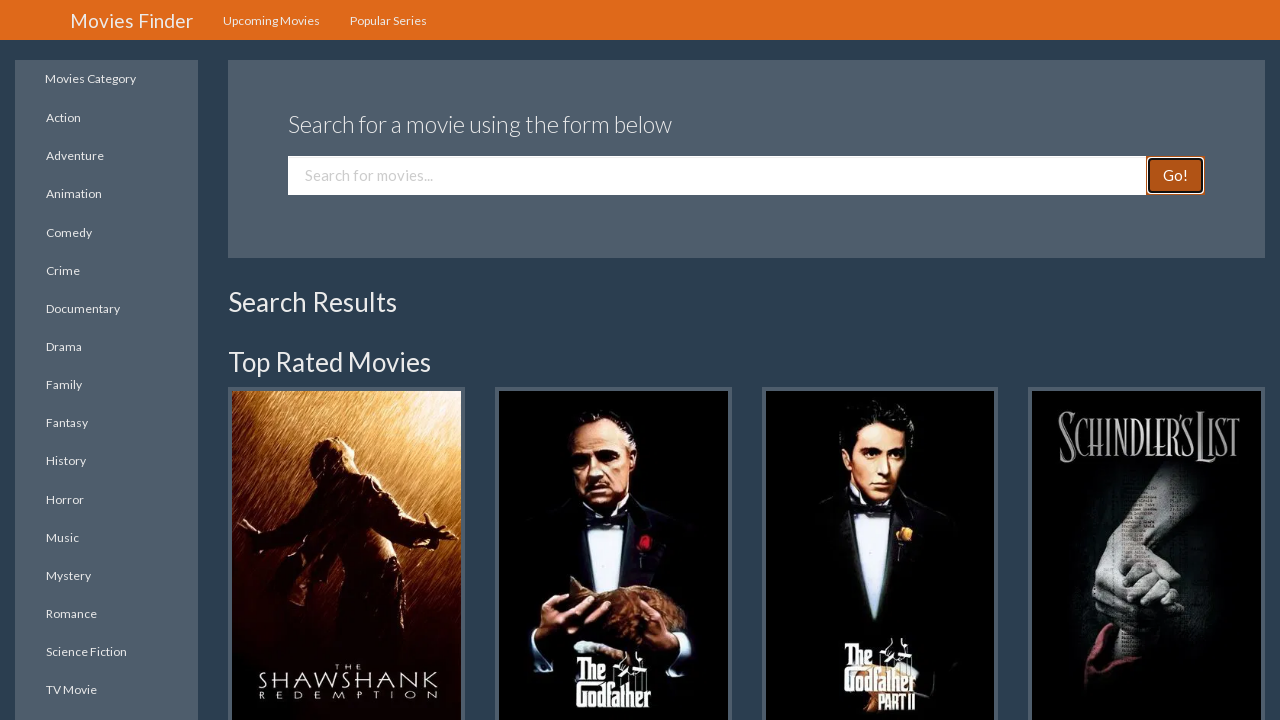

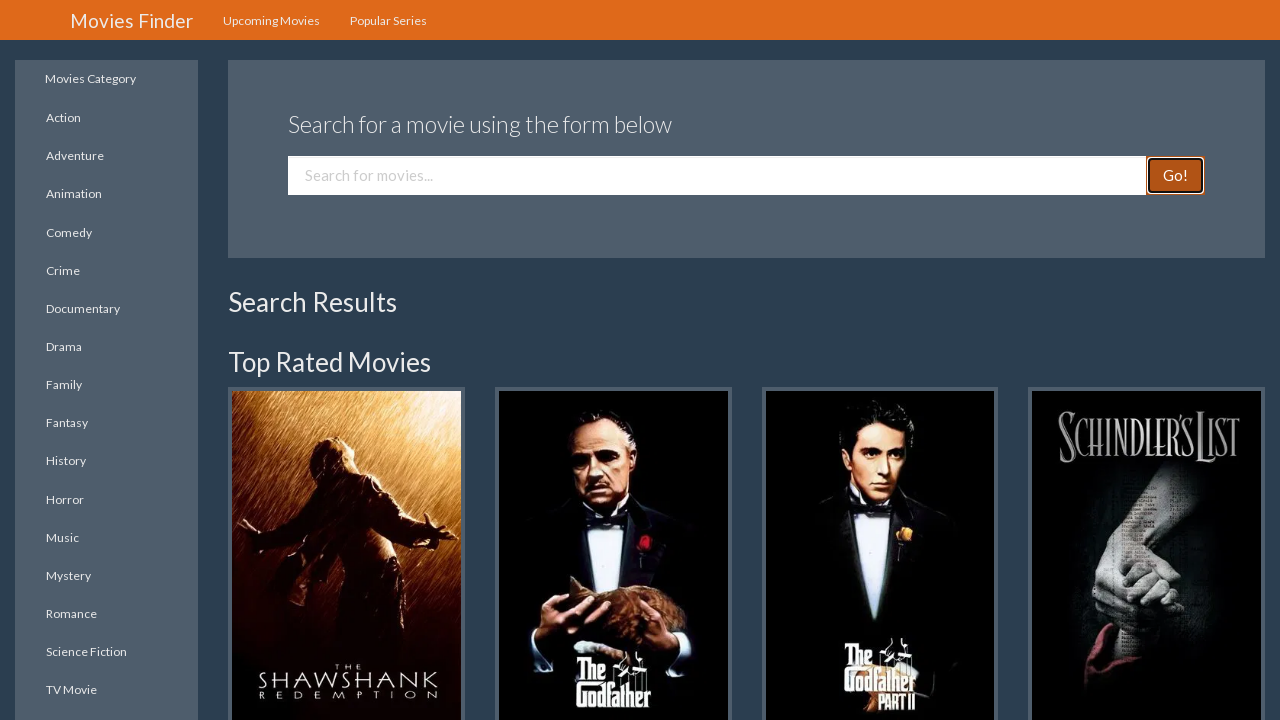